Navigates to the practice page by clicking the Practice link on the main page

Starting URL: https://letskodeit.teachable.com/

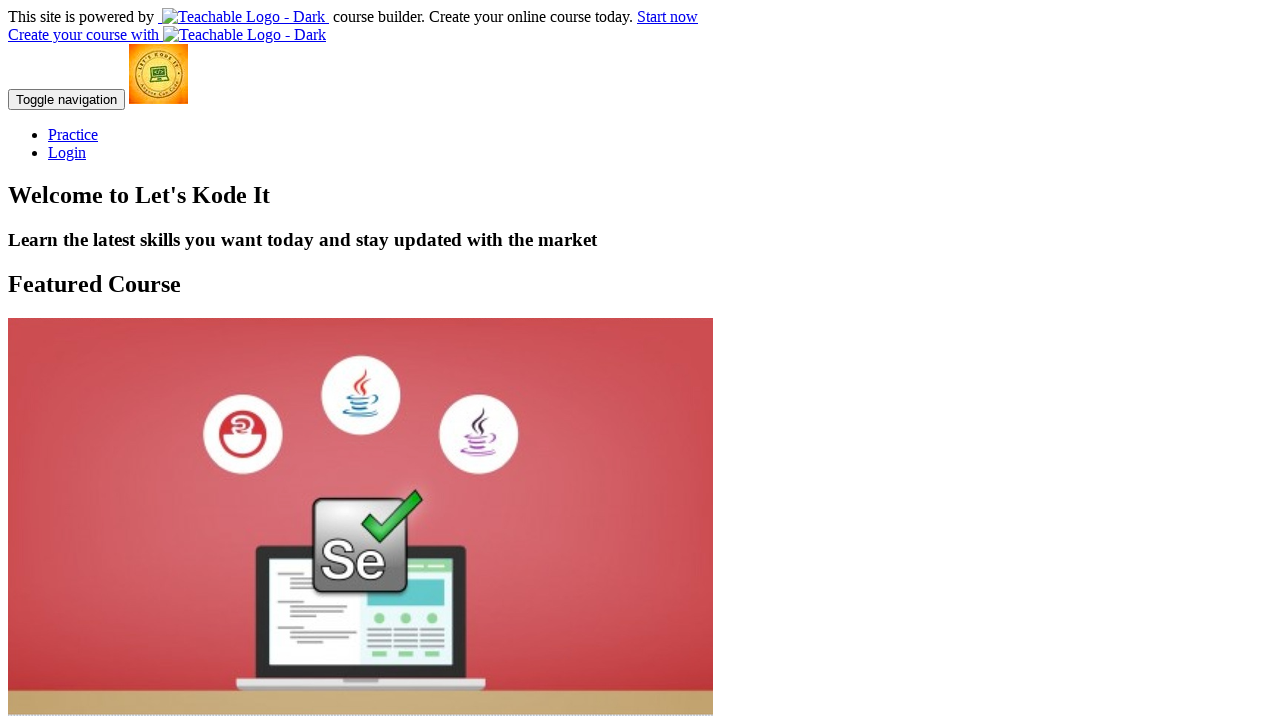

Clicked the Practice link on the main page at (73, 134) on a:has-text('Practice')
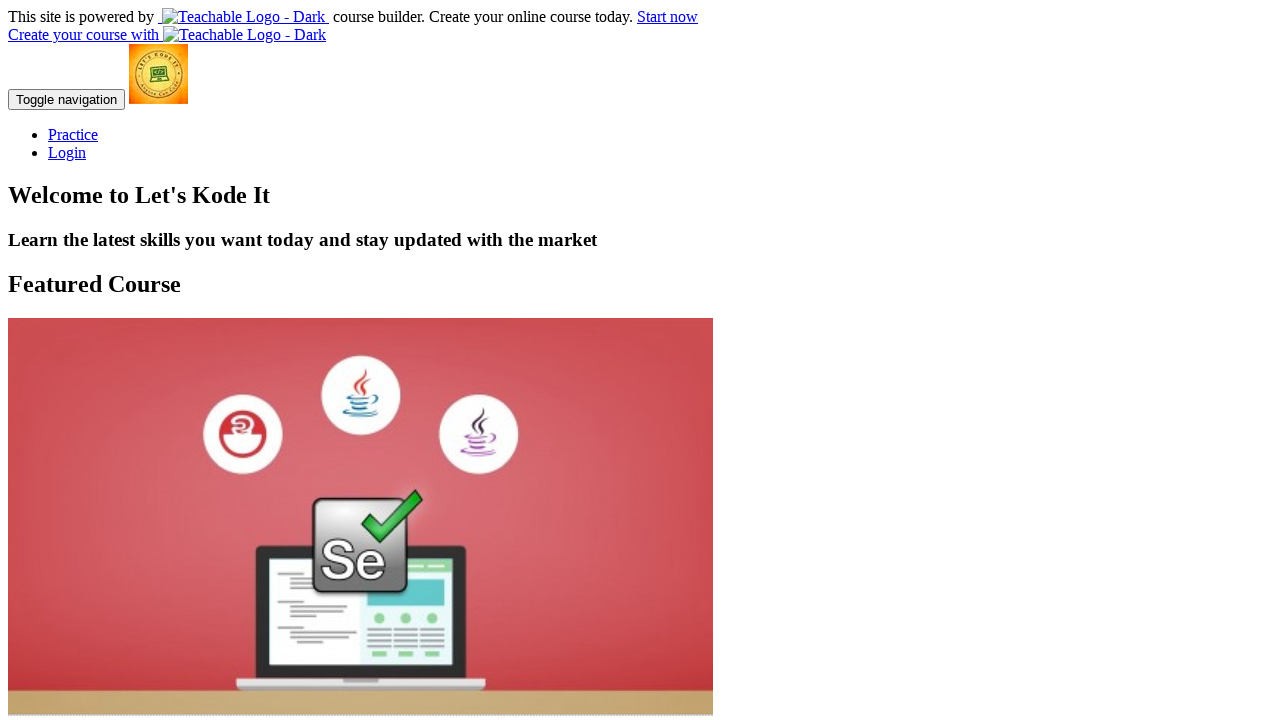

Waited for page title to contain 'Practice'
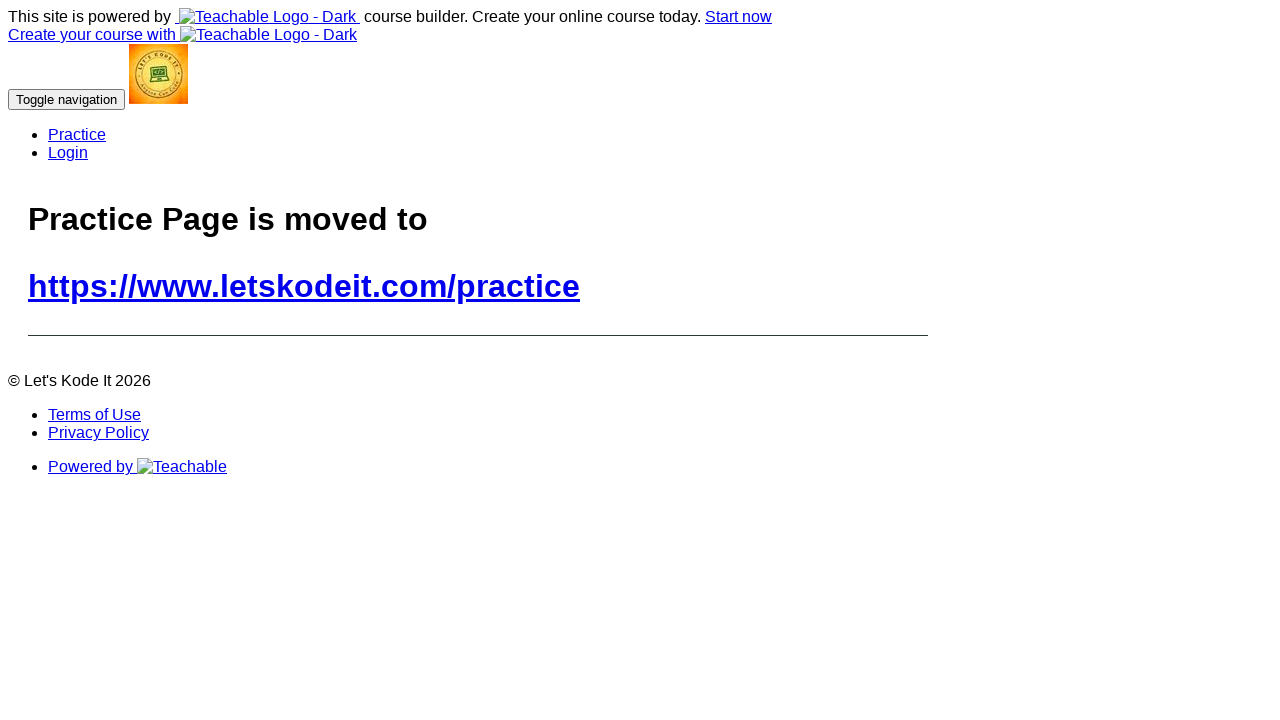

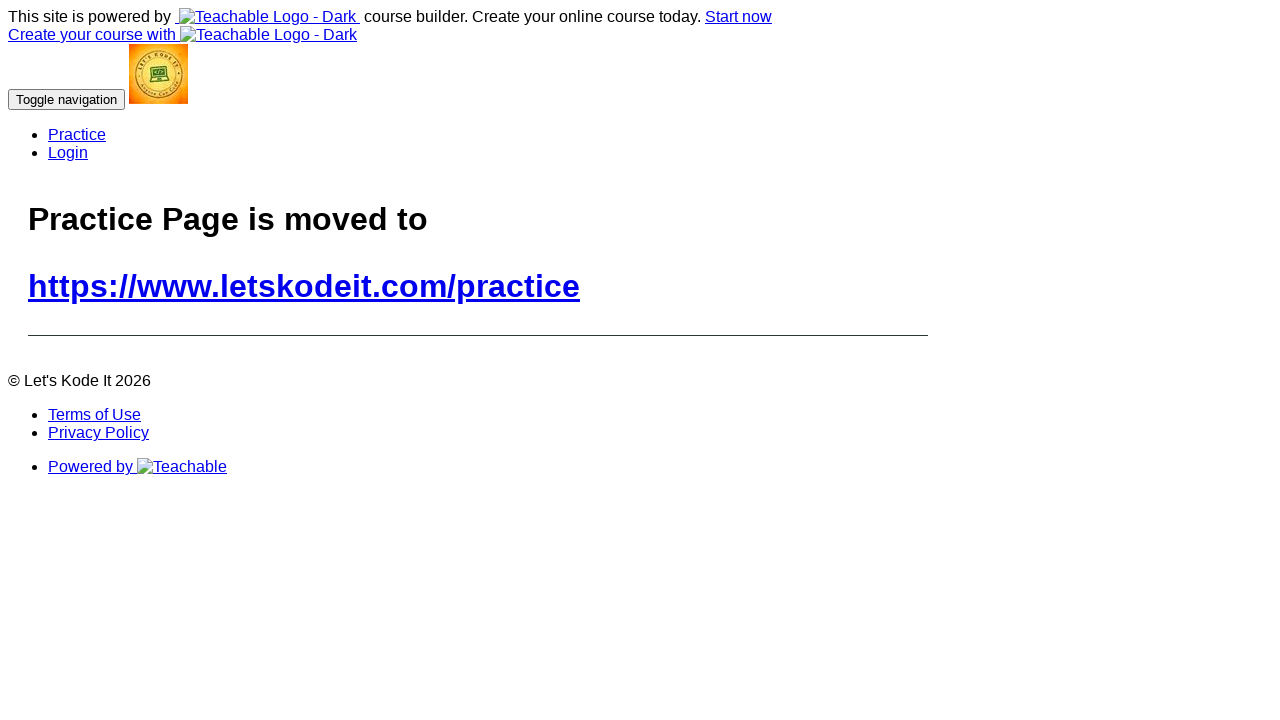